Adds specific vegetables (Cucumber, Carrot, Beans) to the shopping cart by finding them in the product list and clicking their add to cart buttons

Starting URL: https://rahulshettyacademy.com/seleniumPractise/

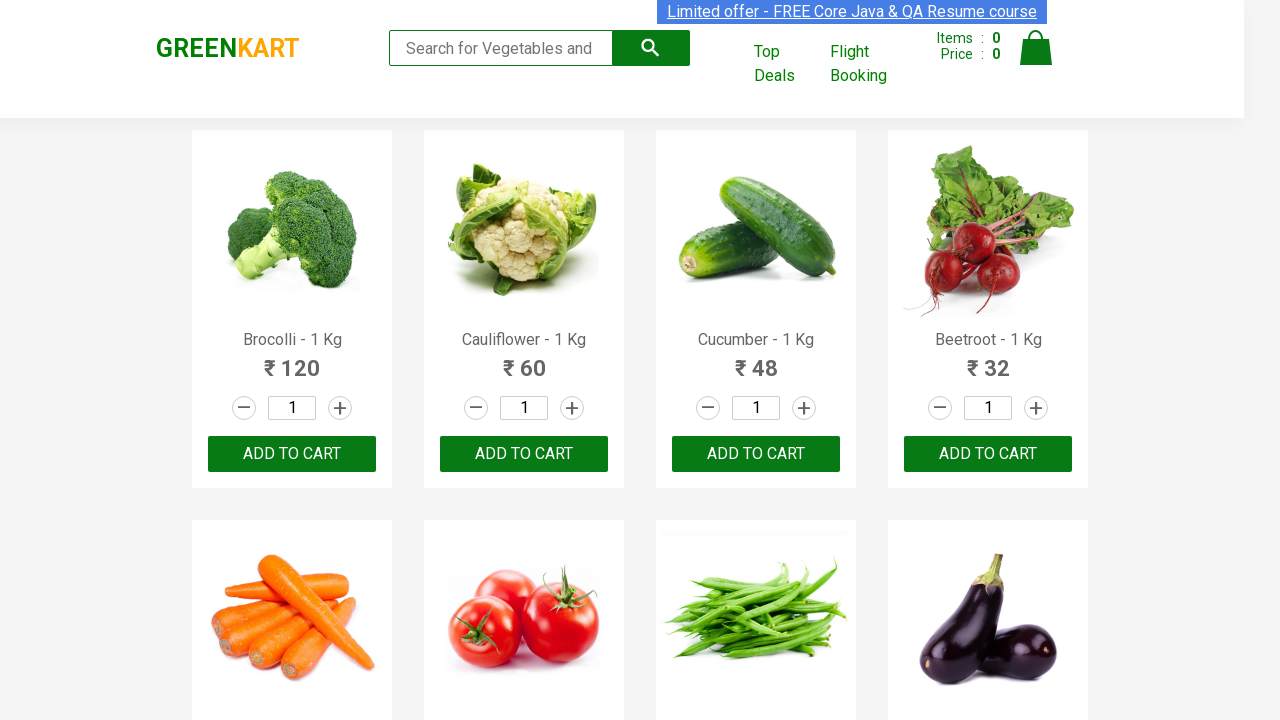

Waited for product list to load
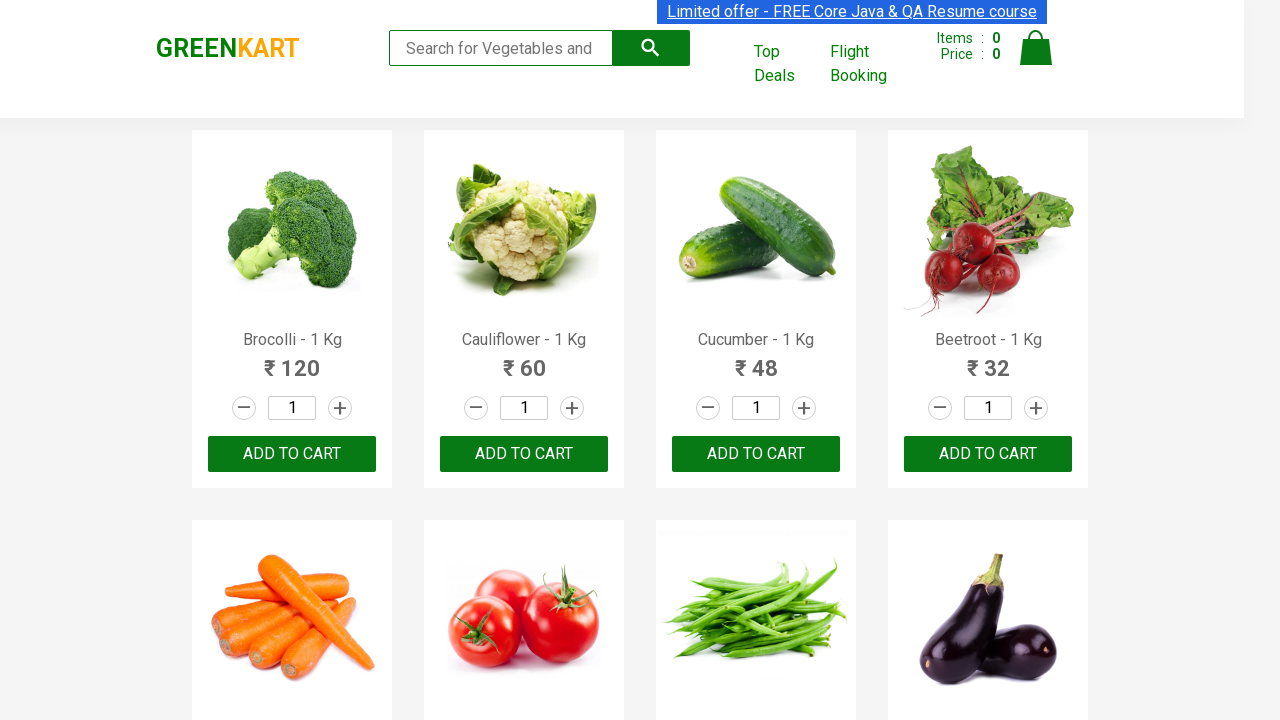

Retrieved all product name elements from the page
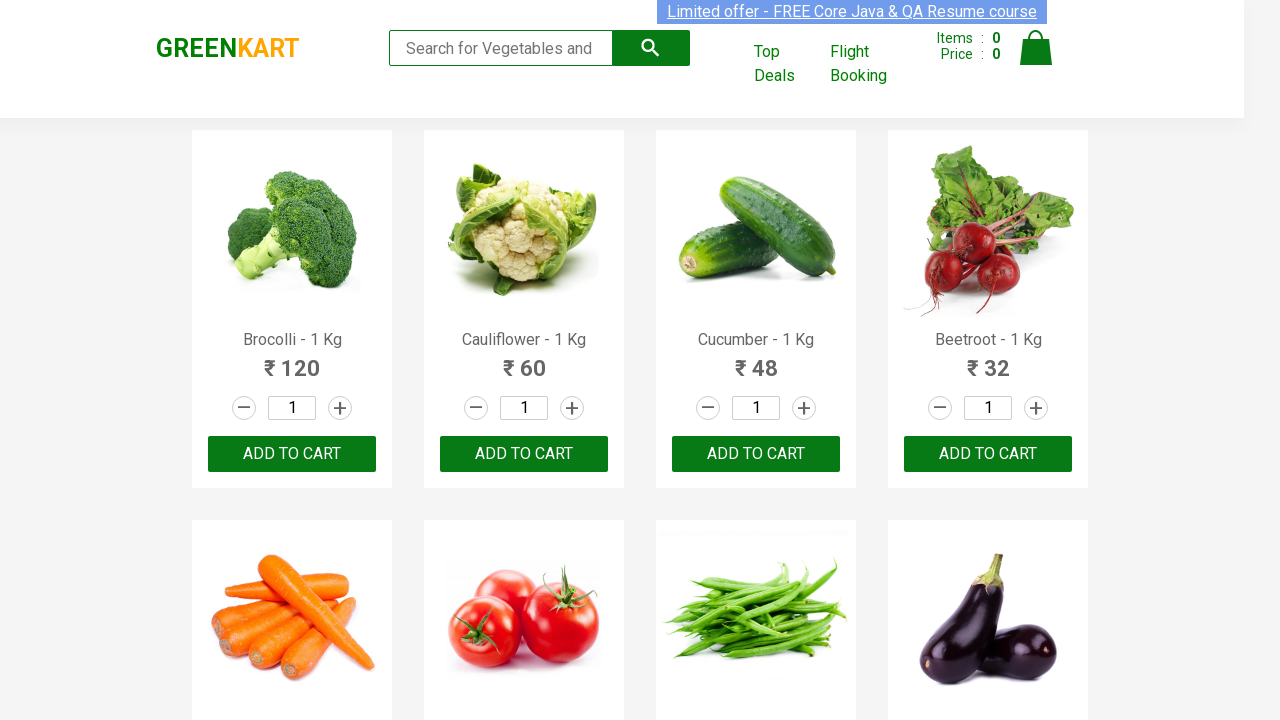

Retrieved all add to cart buttons from the page
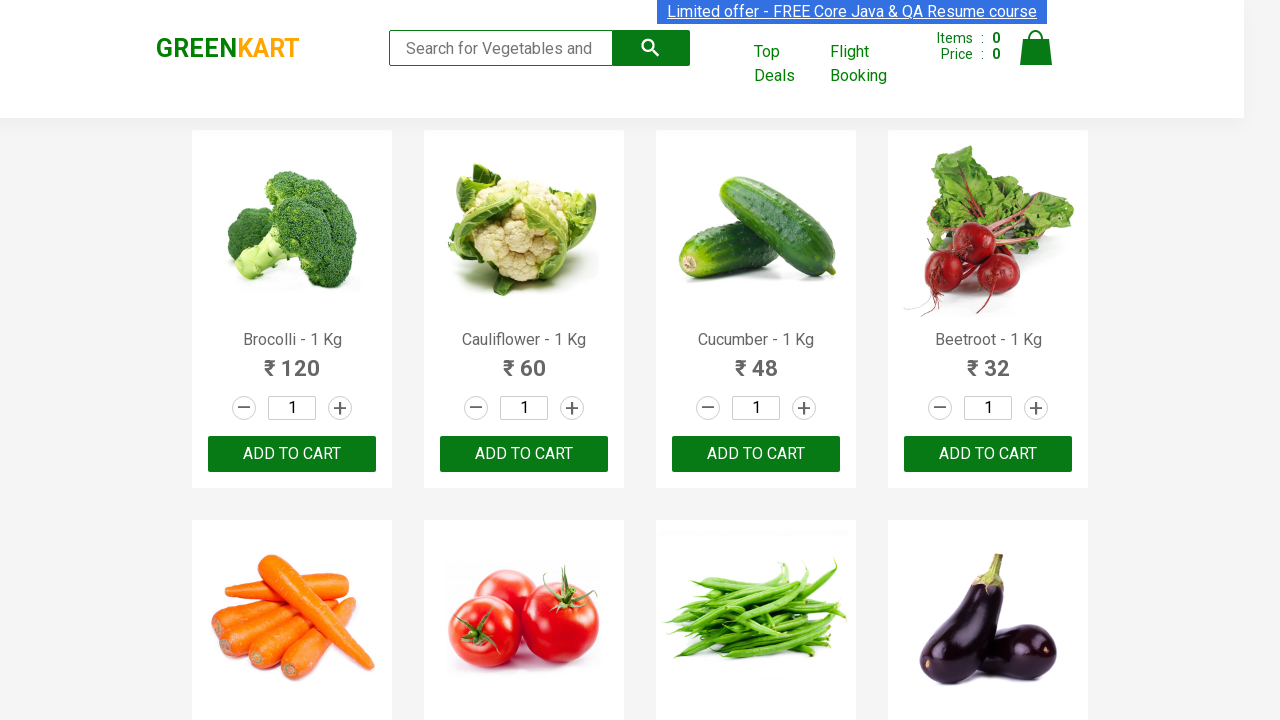

Added 'Cucumber' to shopping cart
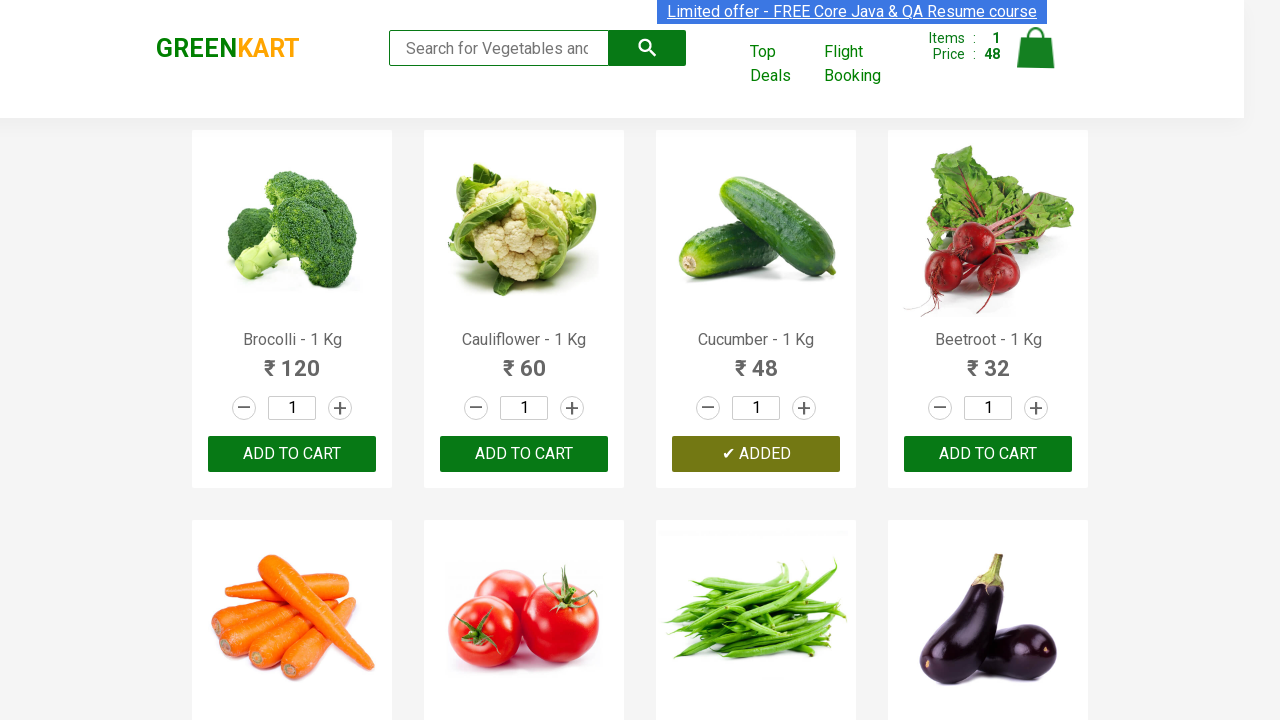

Added 'Carrot' to shopping cart
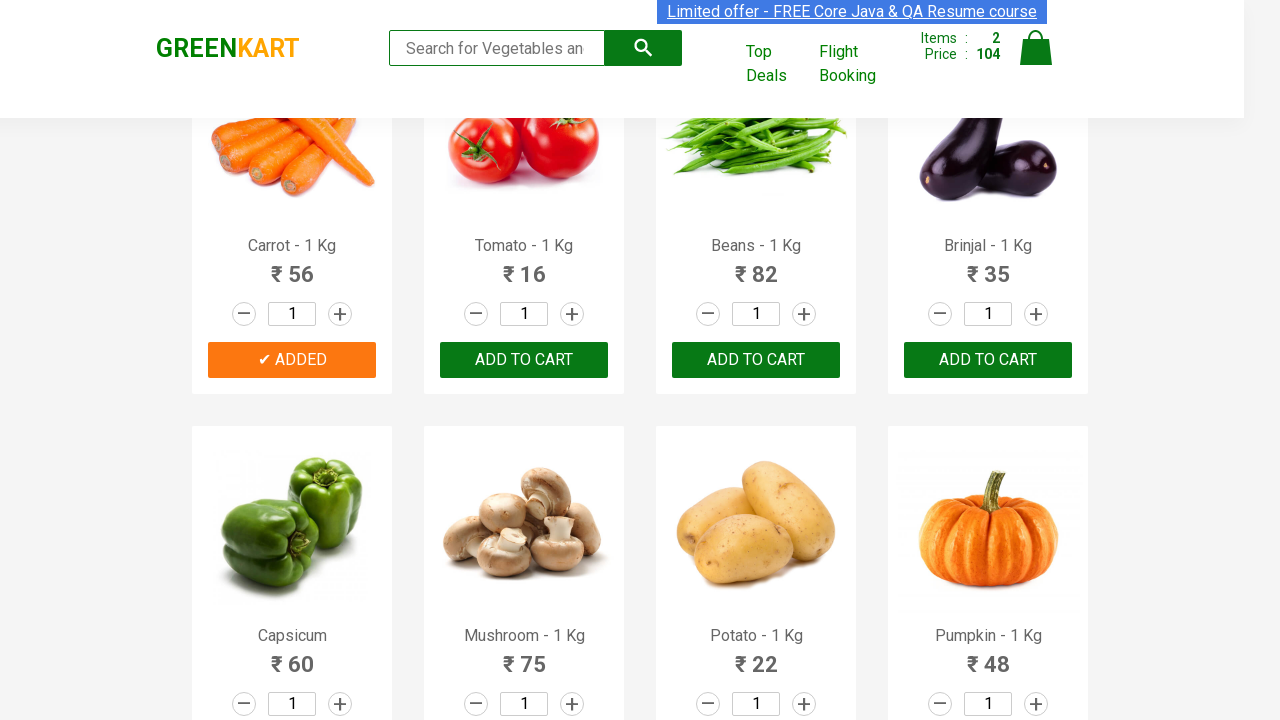

Added 'Beans' to shopping cart
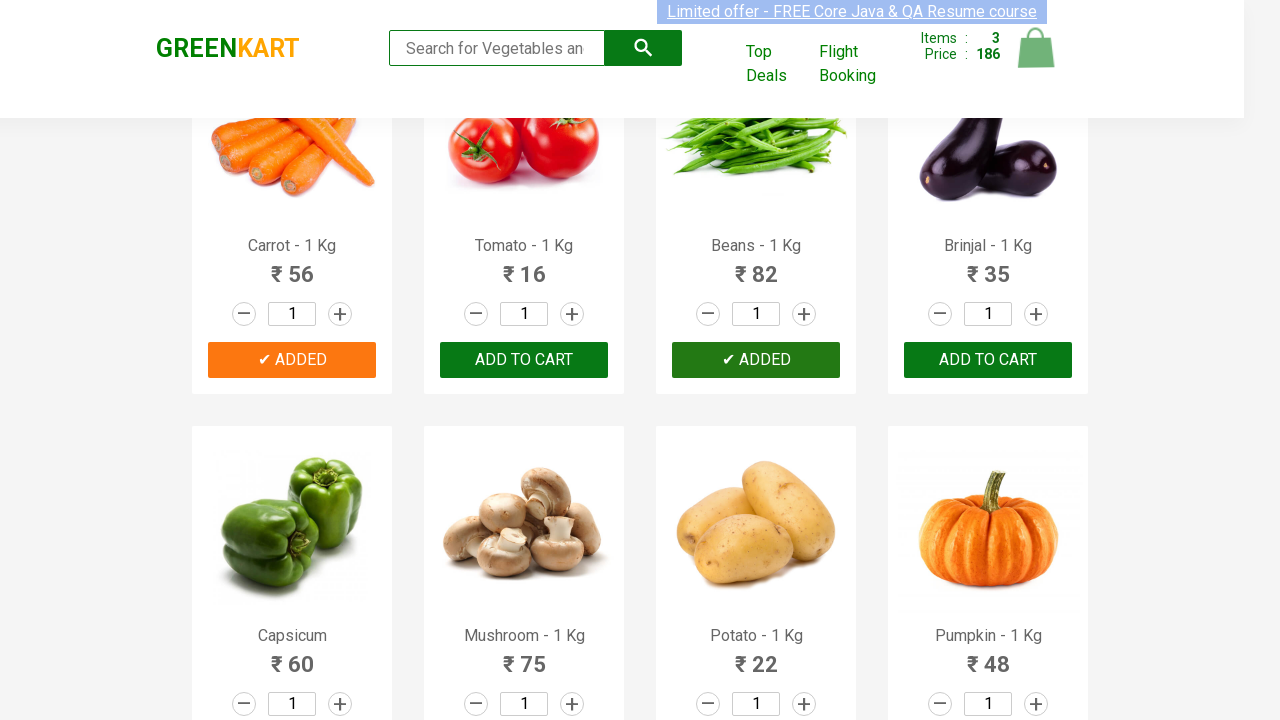

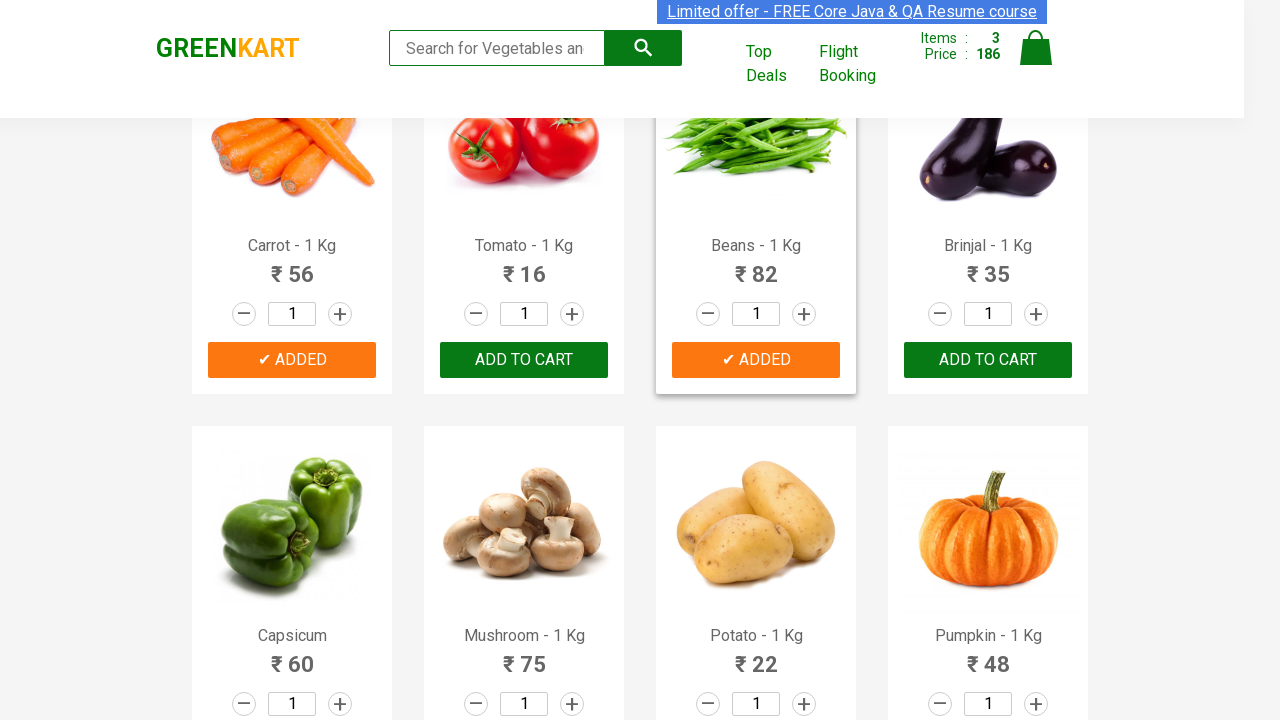